Tests button visibility behavior by clicking a Hide button and verifying which buttons remain visible on the page

Starting URL: http://uitestingplayground.com/visibility

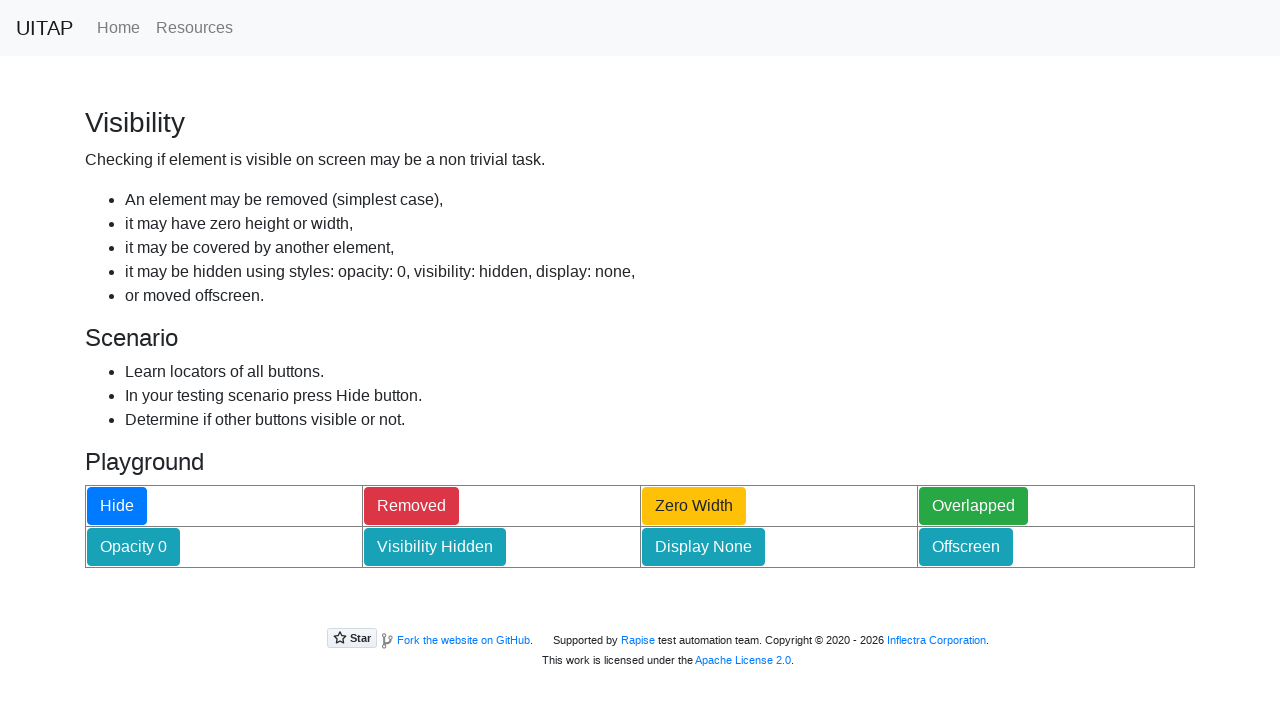

Clicked the Hide button at (117, 506) on internal:role=button[name="Hide"i]
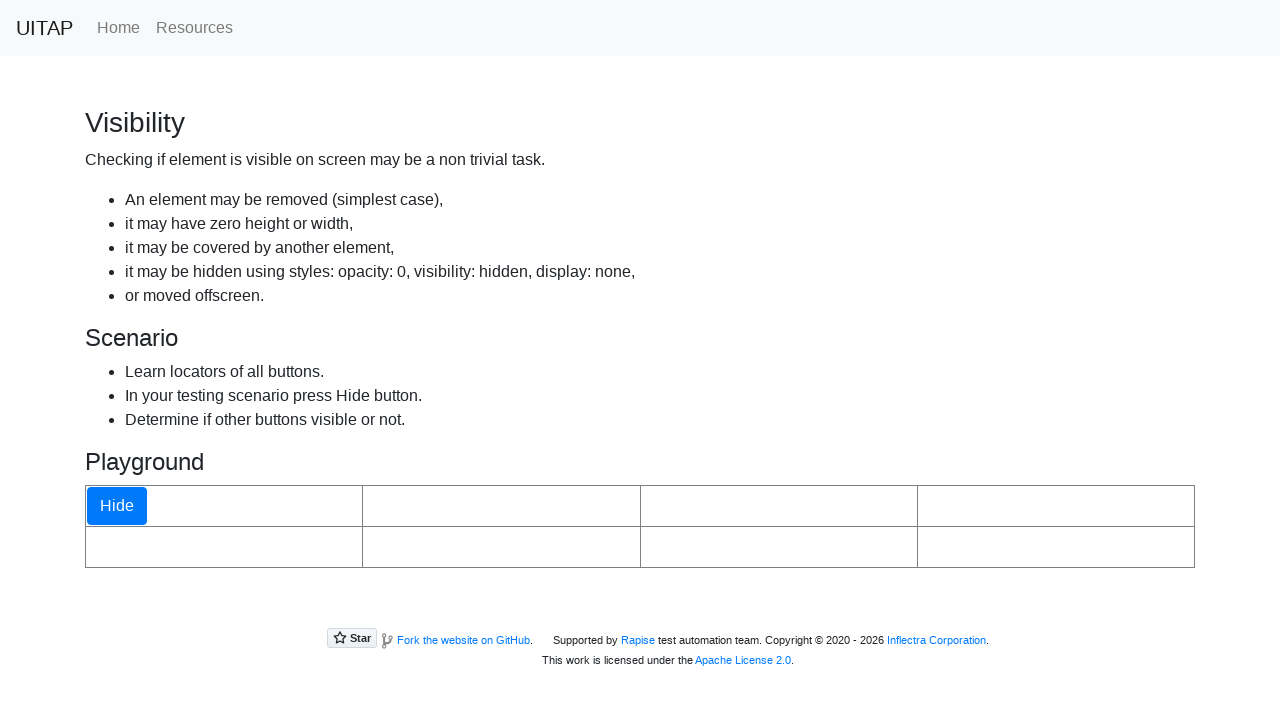

Waited 500ms for visibility changes to take effect
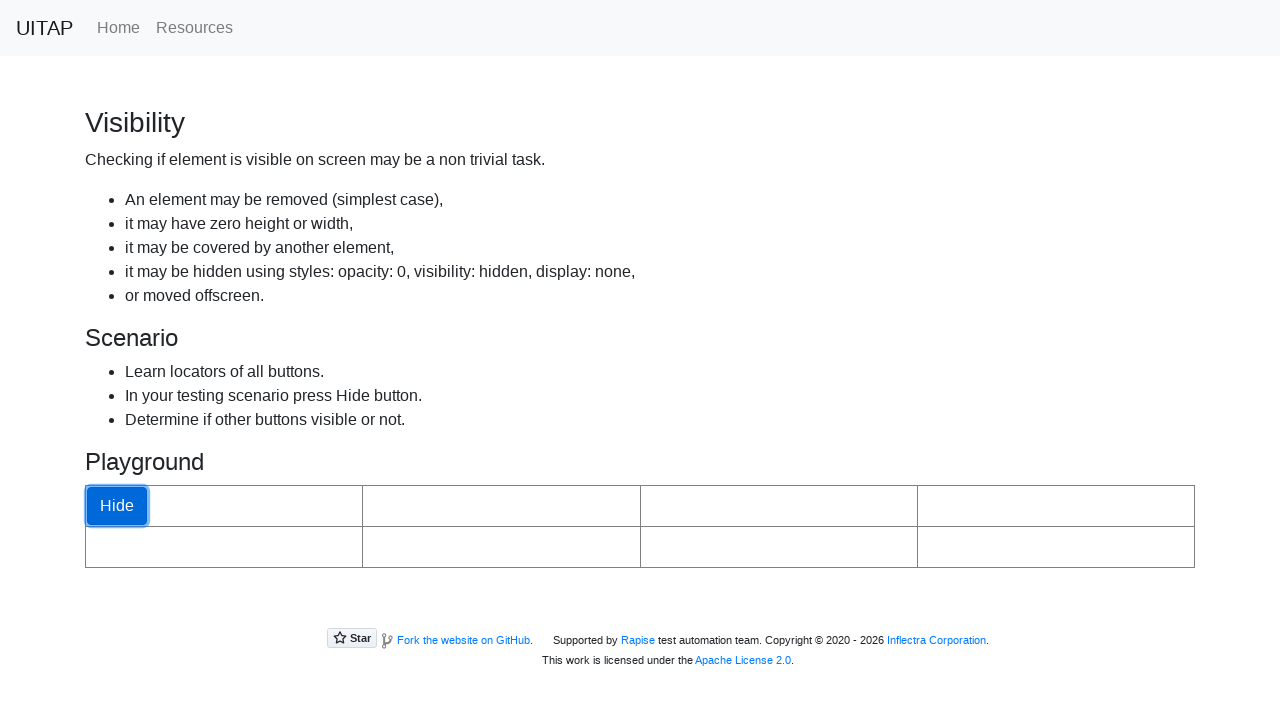

Verified that at least one button remains visible after Hide button was clicked
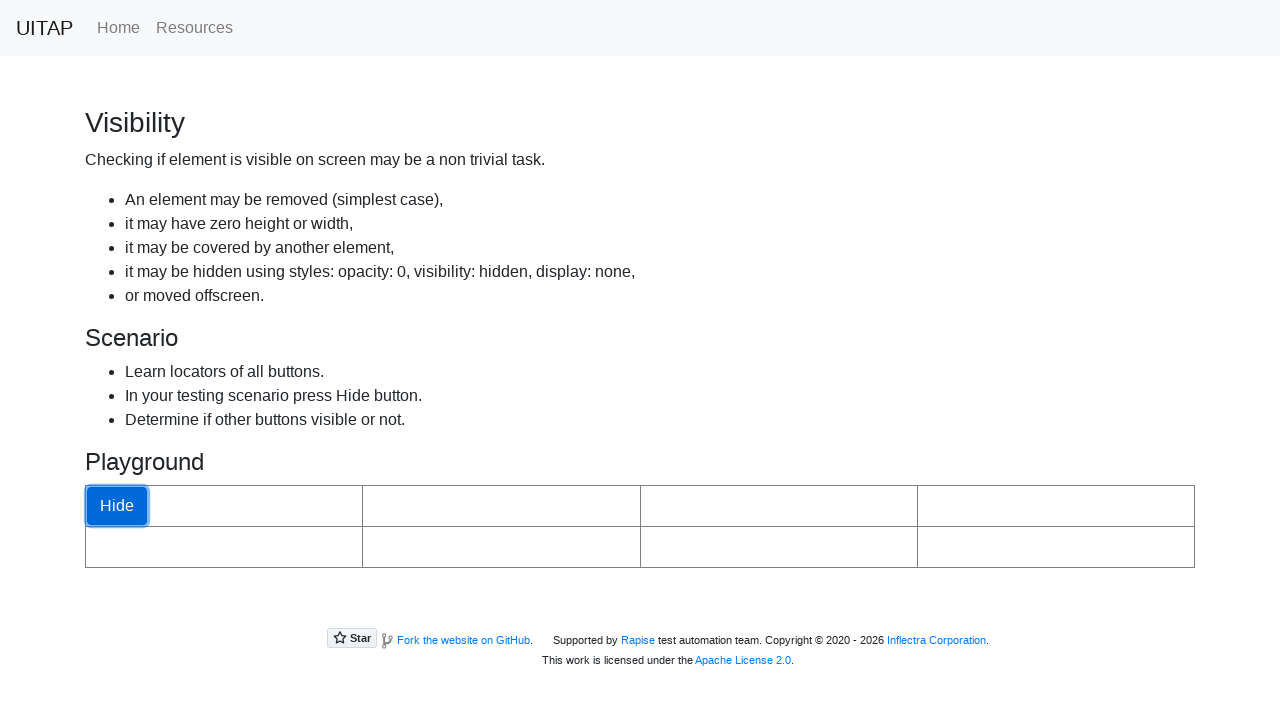

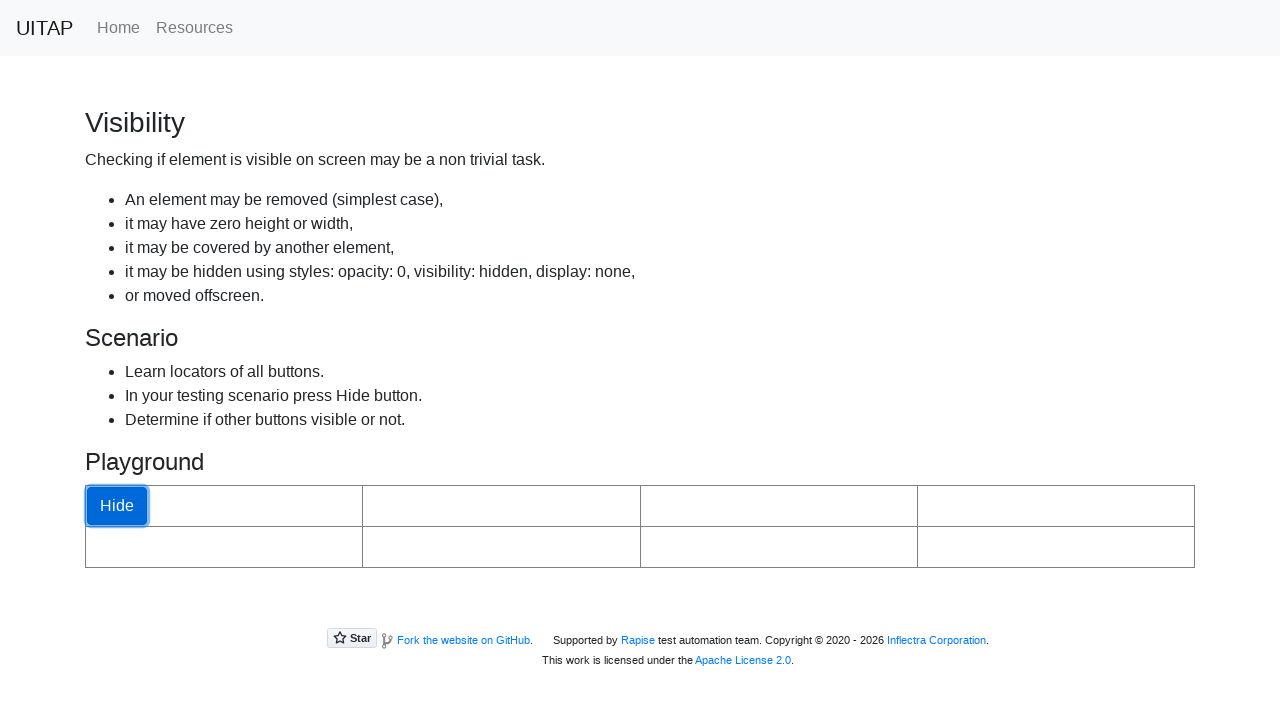